Tests JavaScript alert handling by clicking a button that triggers a simple alert, accepting the alert, and verifying the result message is displayed

Starting URL: https://training-support.net/webelements/alerts

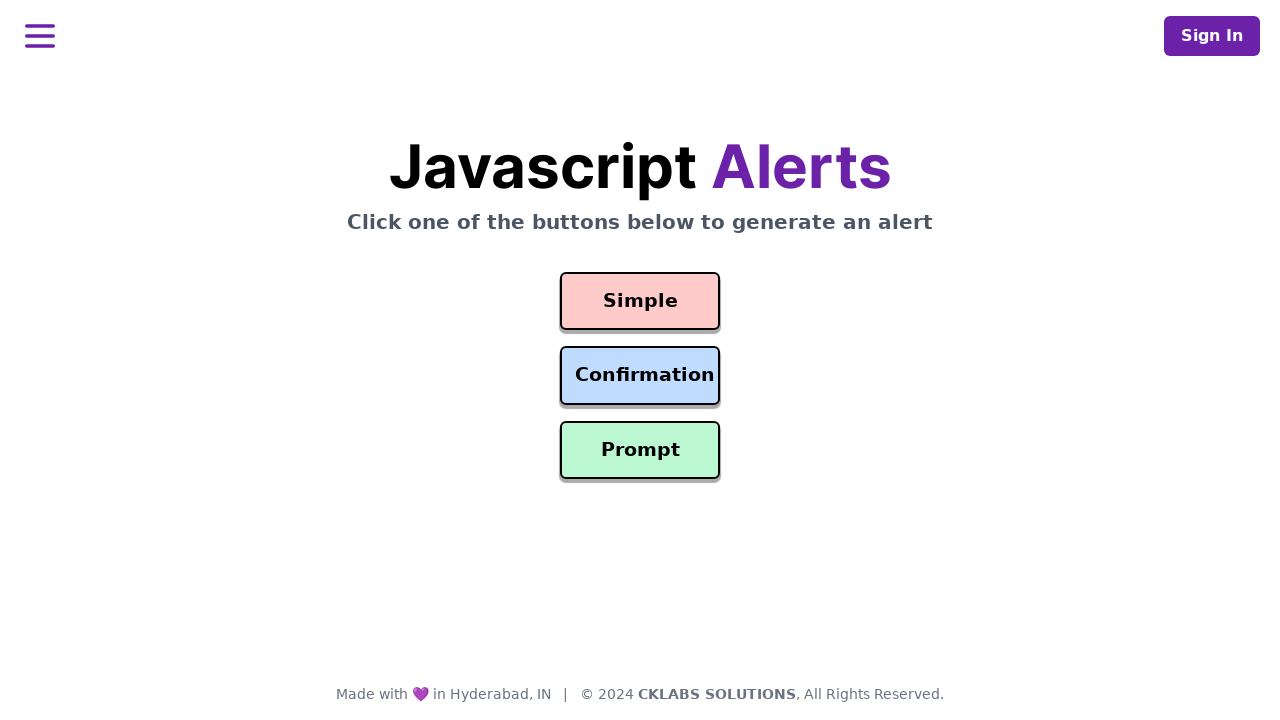

Navigated to alerts test page
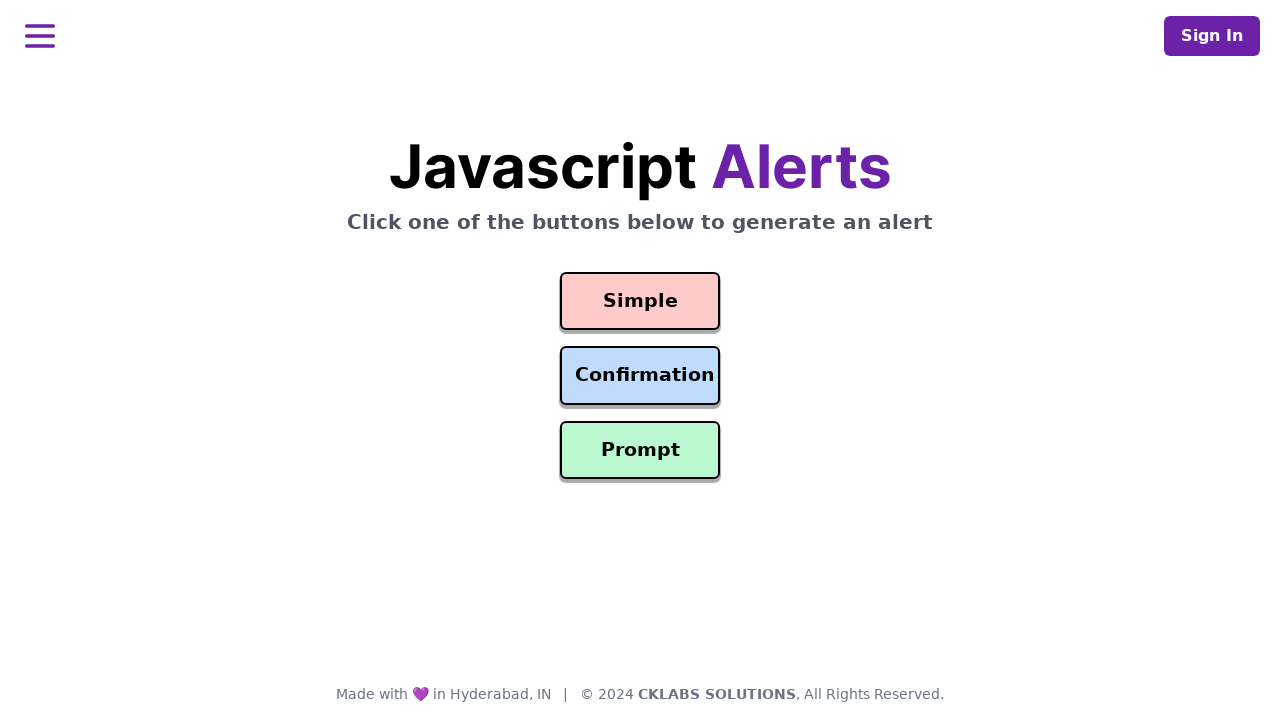

Clicked button to trigger simple alert at (640, 301) on #simple
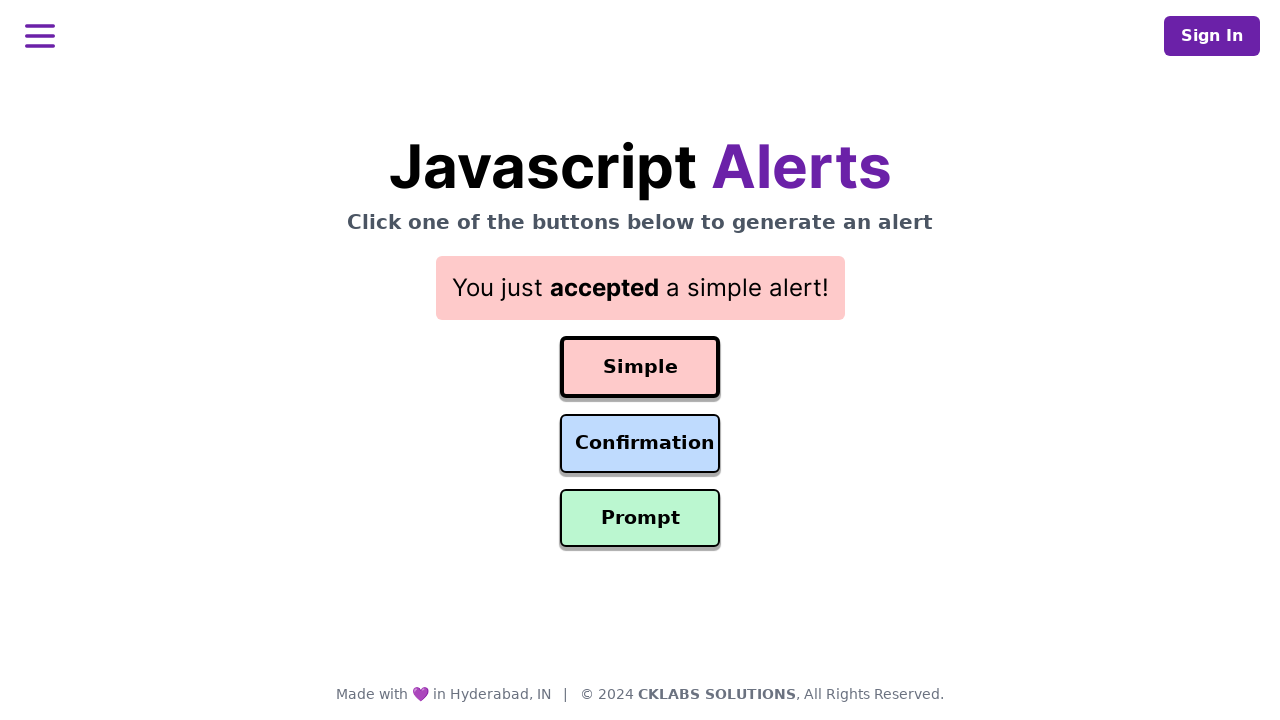

Set up dialog handler to accept alerts
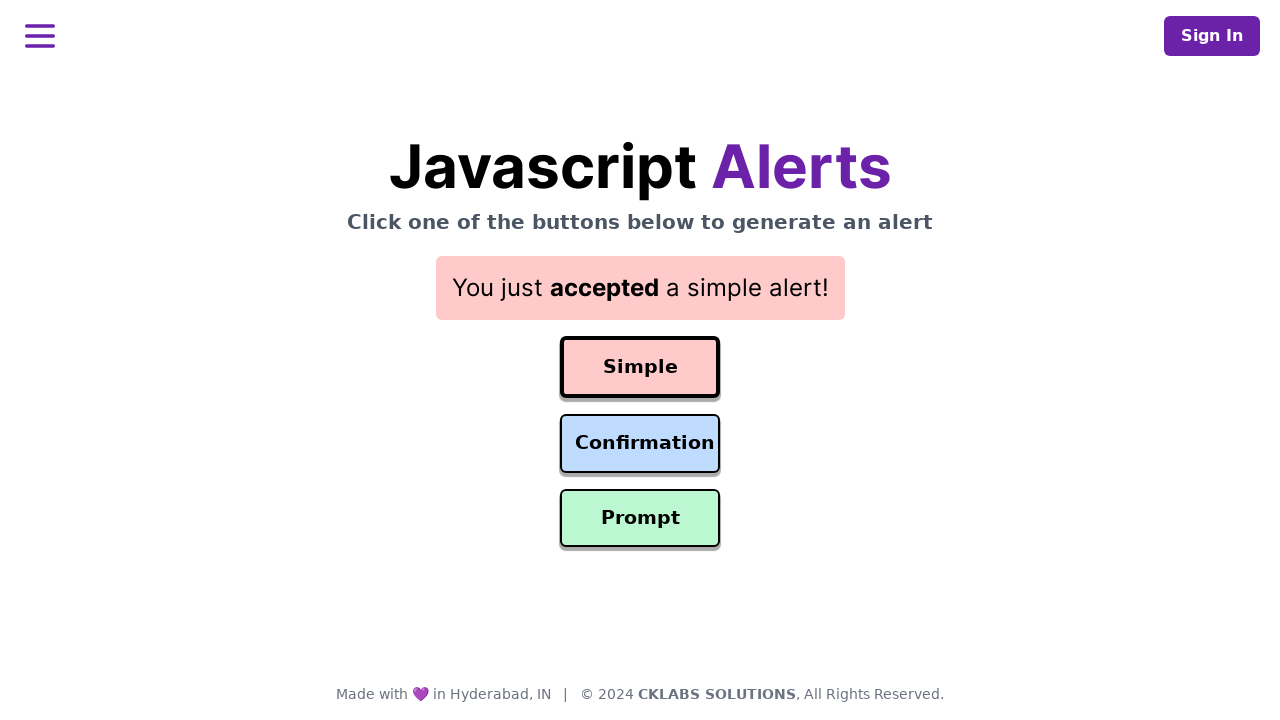

Result message element is displayed after accepting alert
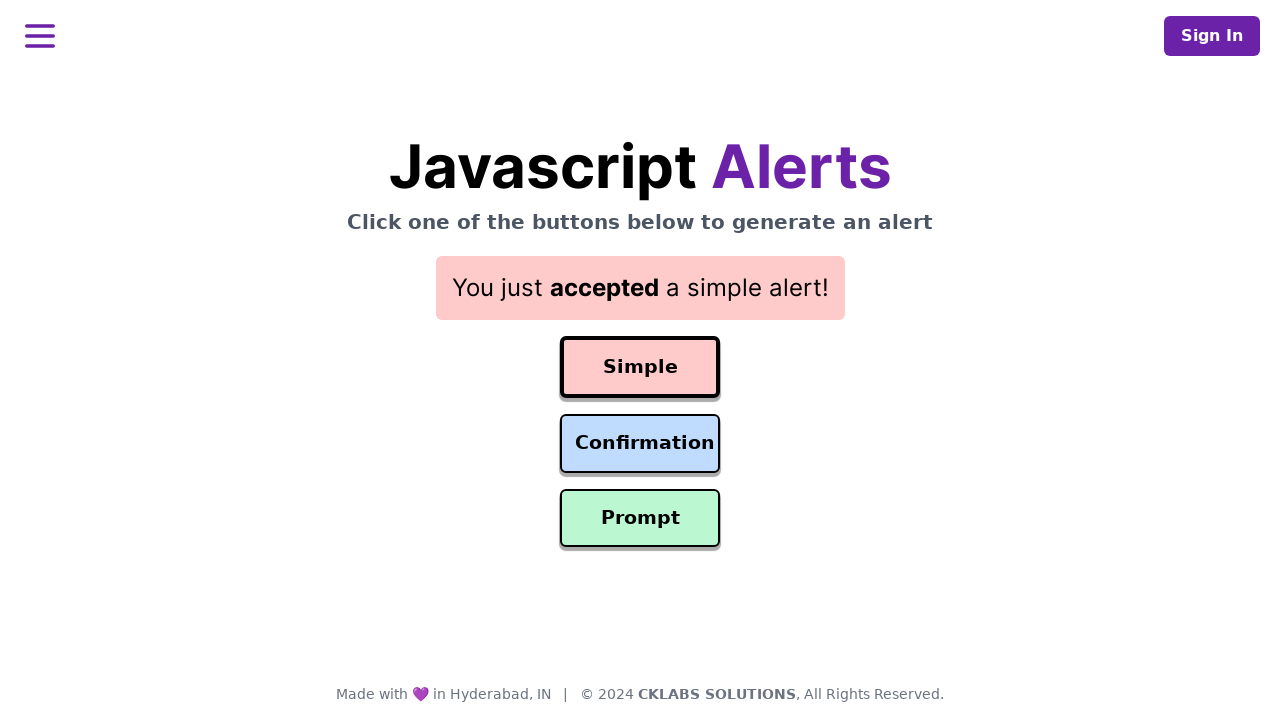

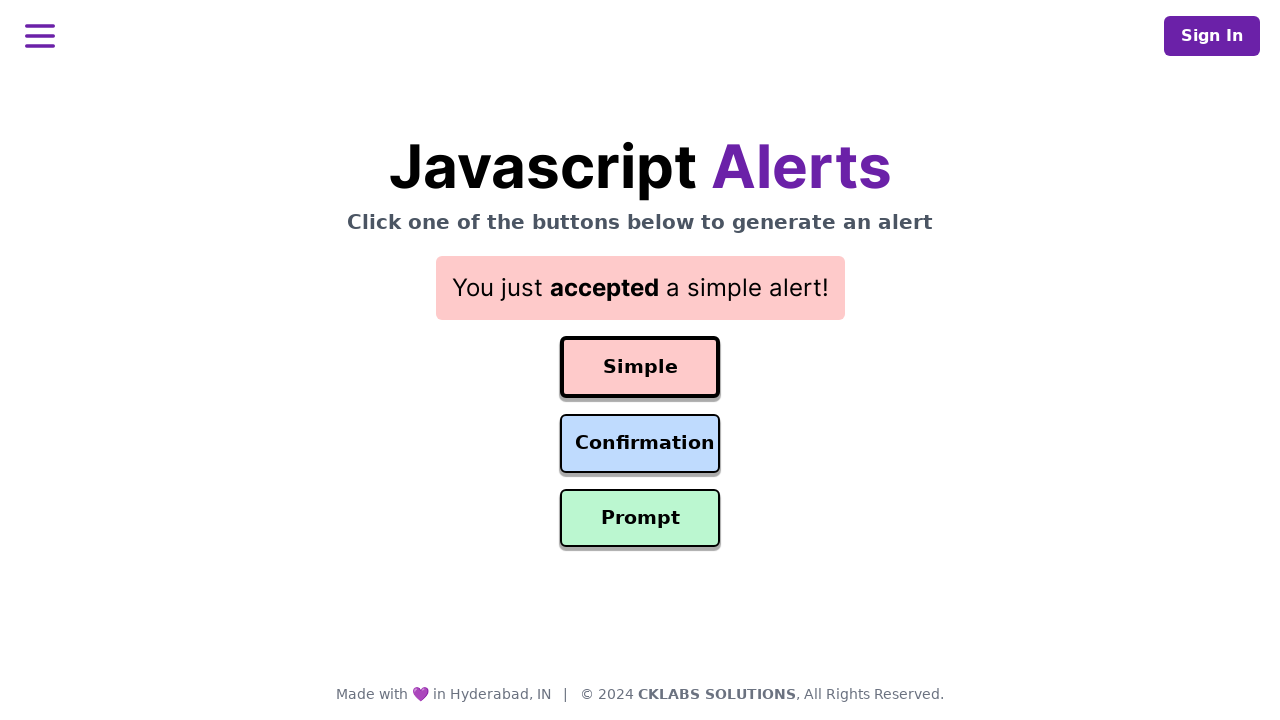